Tests an e-commerce flow by searching for products, adding them to cart, applying a promo code, and verifying price calculations

Starting URL: https://rahulshettyacademy.com/seleniumPractise/#/

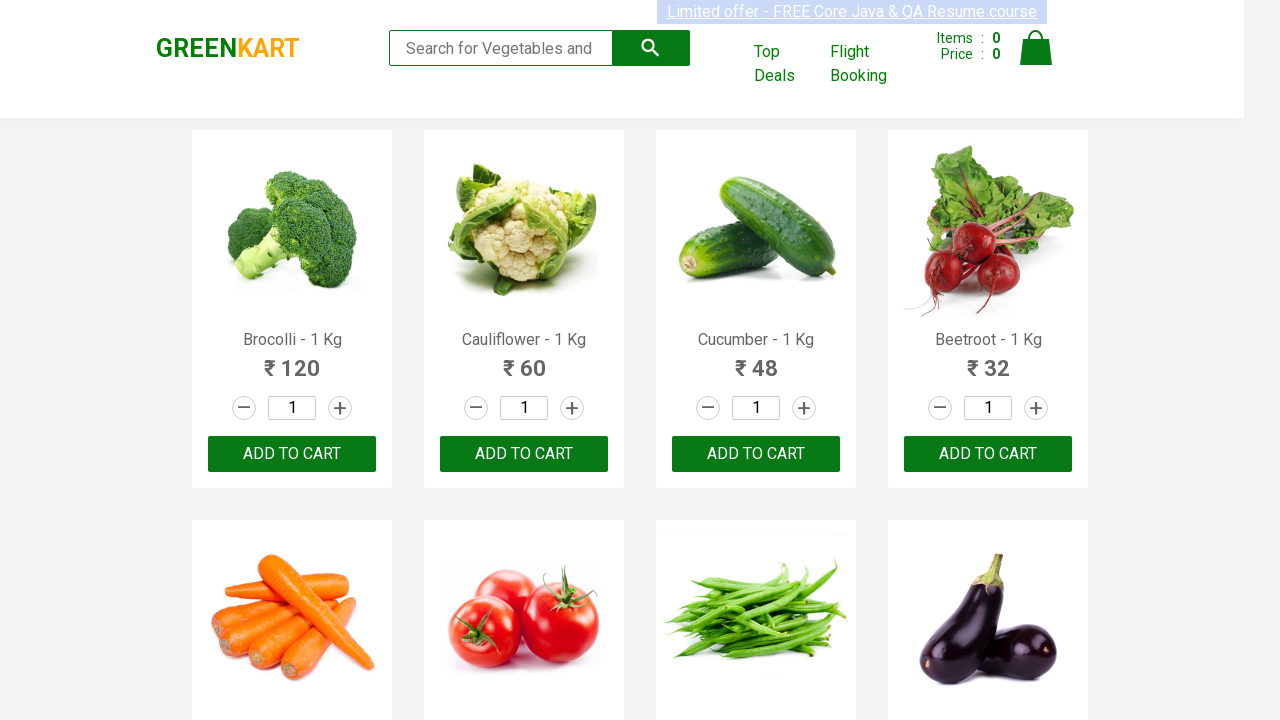

Filled search field with 'ber' on input.search-keyword
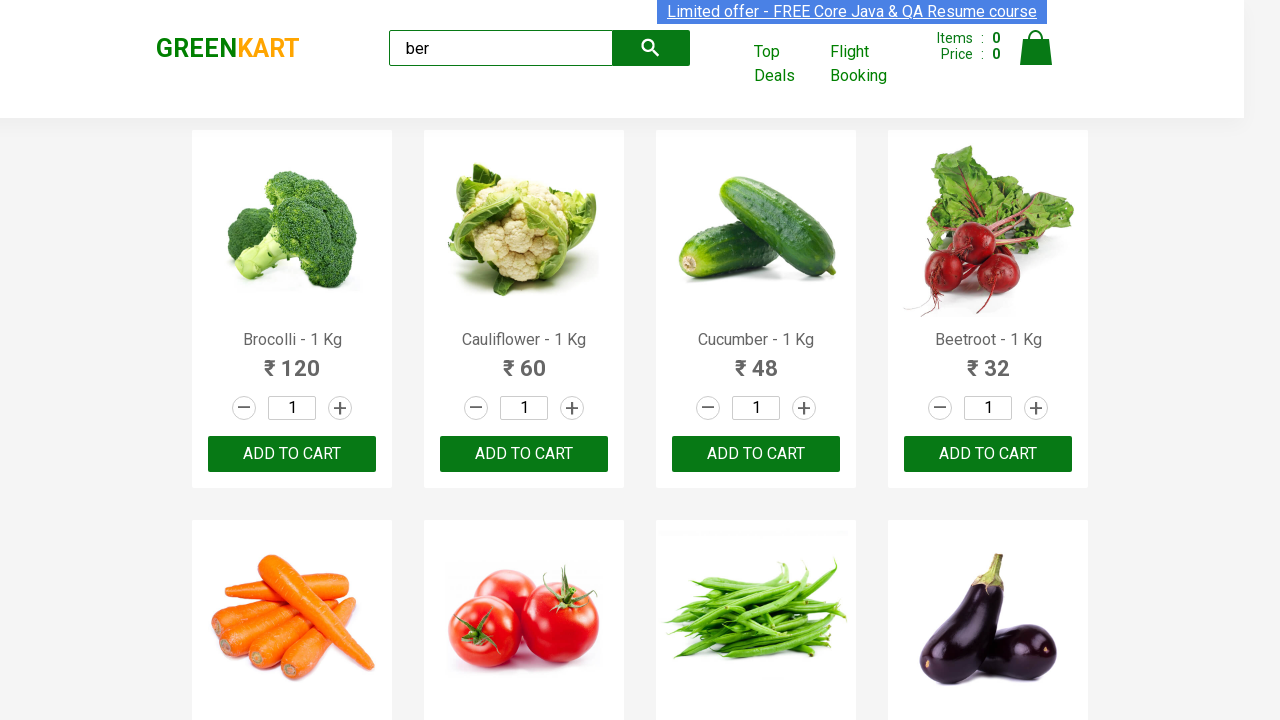

Waited for search results to load
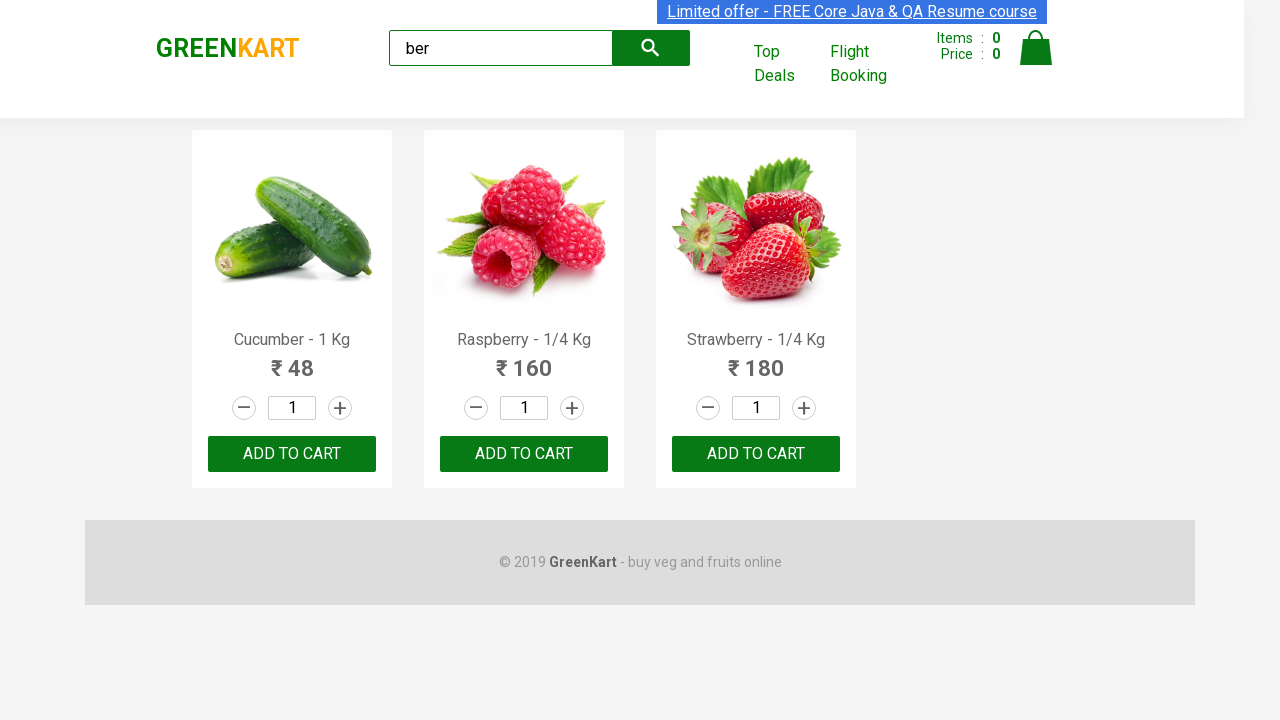

Located all products in search results
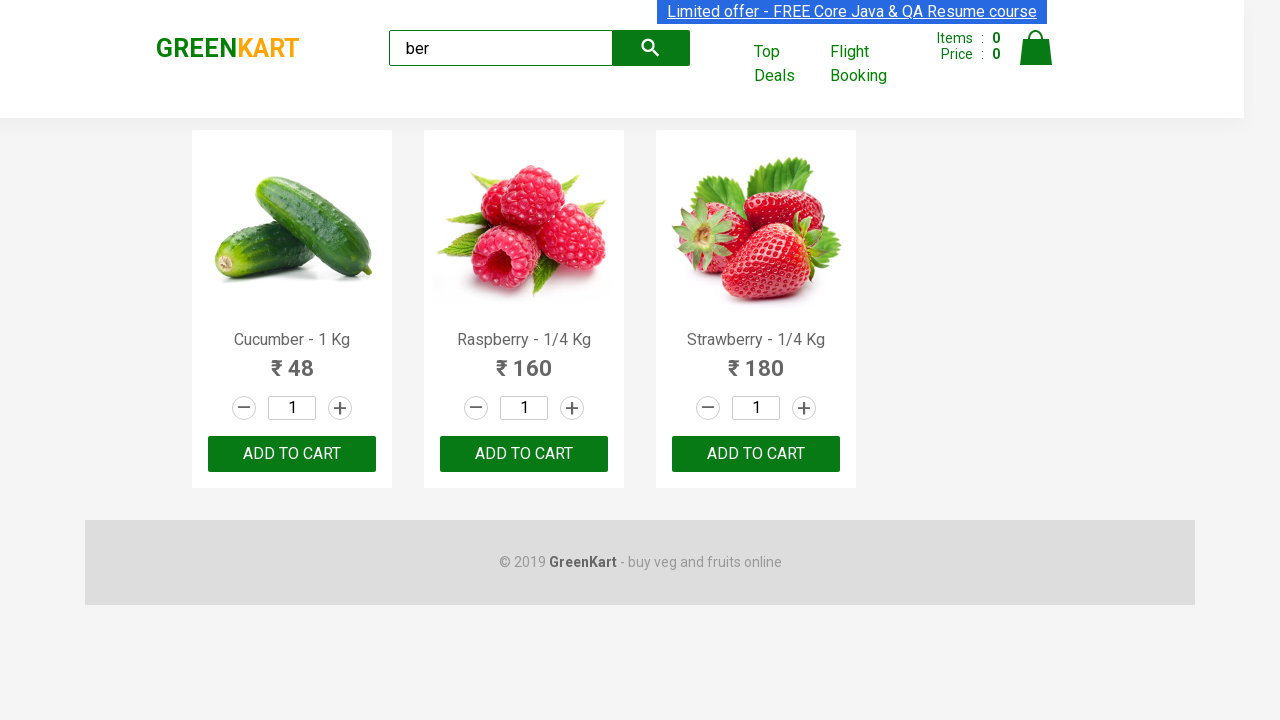

Verified 3 products are displayed
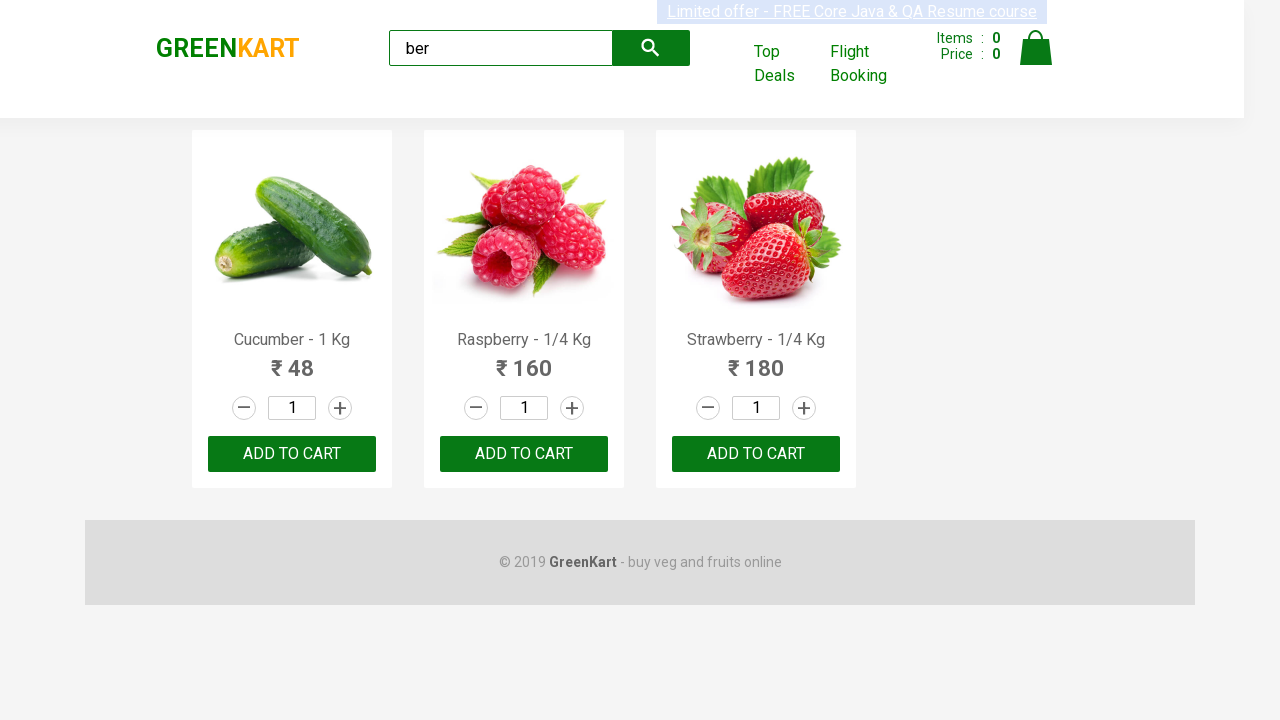

Located all add-to-cart buttons
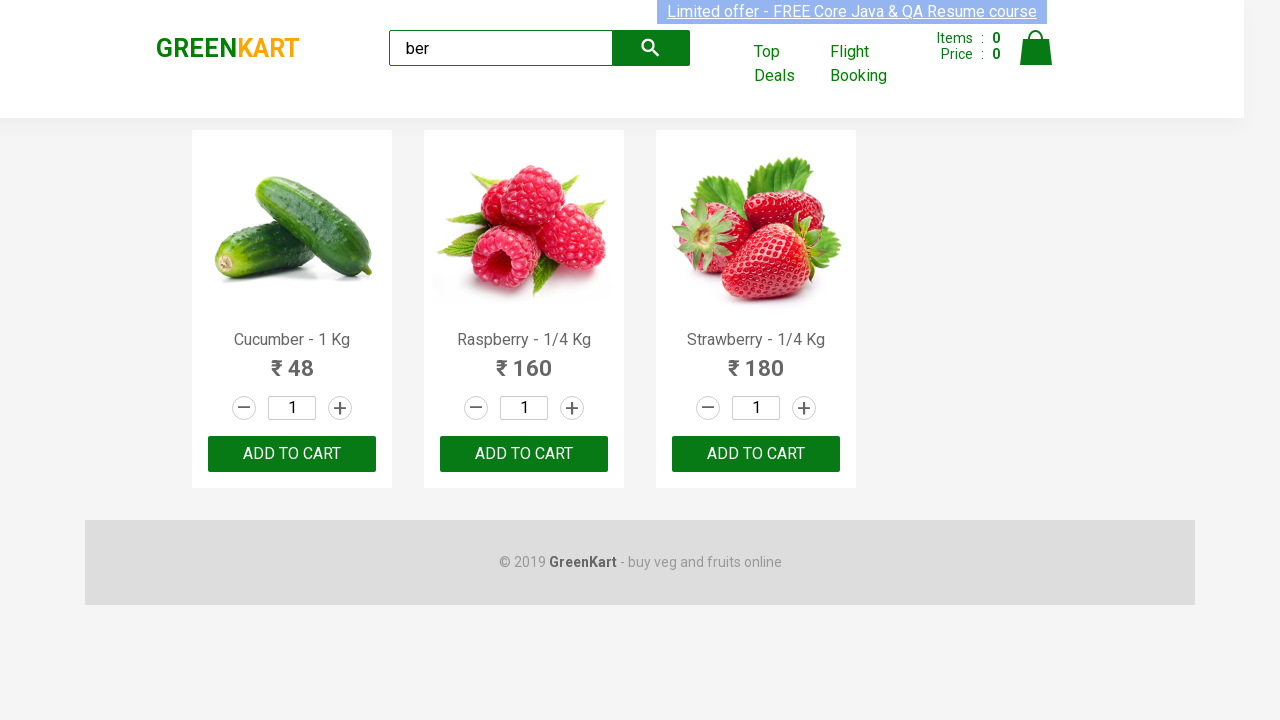

Collected product name: Cucumber - 1 Kg
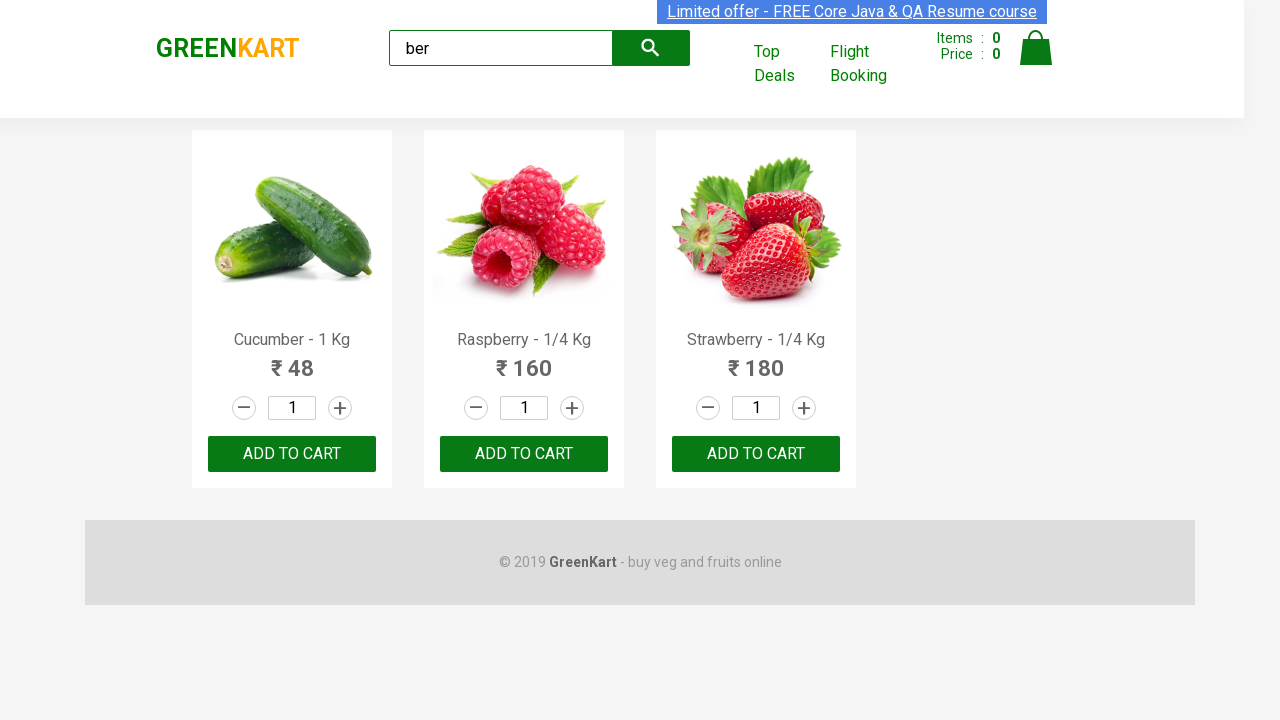

Added product 'Cucumber - 1 Kg' to cart at (292, 454) on xpath=//div[@class='product-action']/button >> nth=0
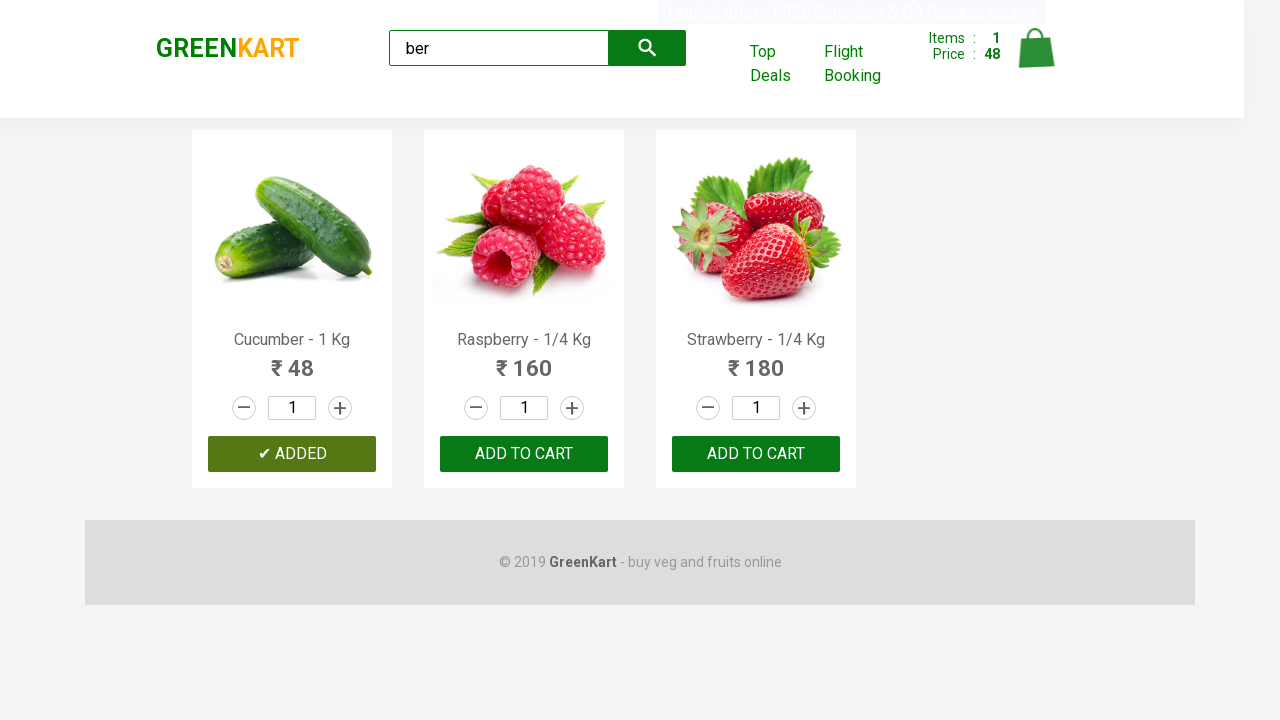

Collected product name: Raspberry - 1/4 Kg
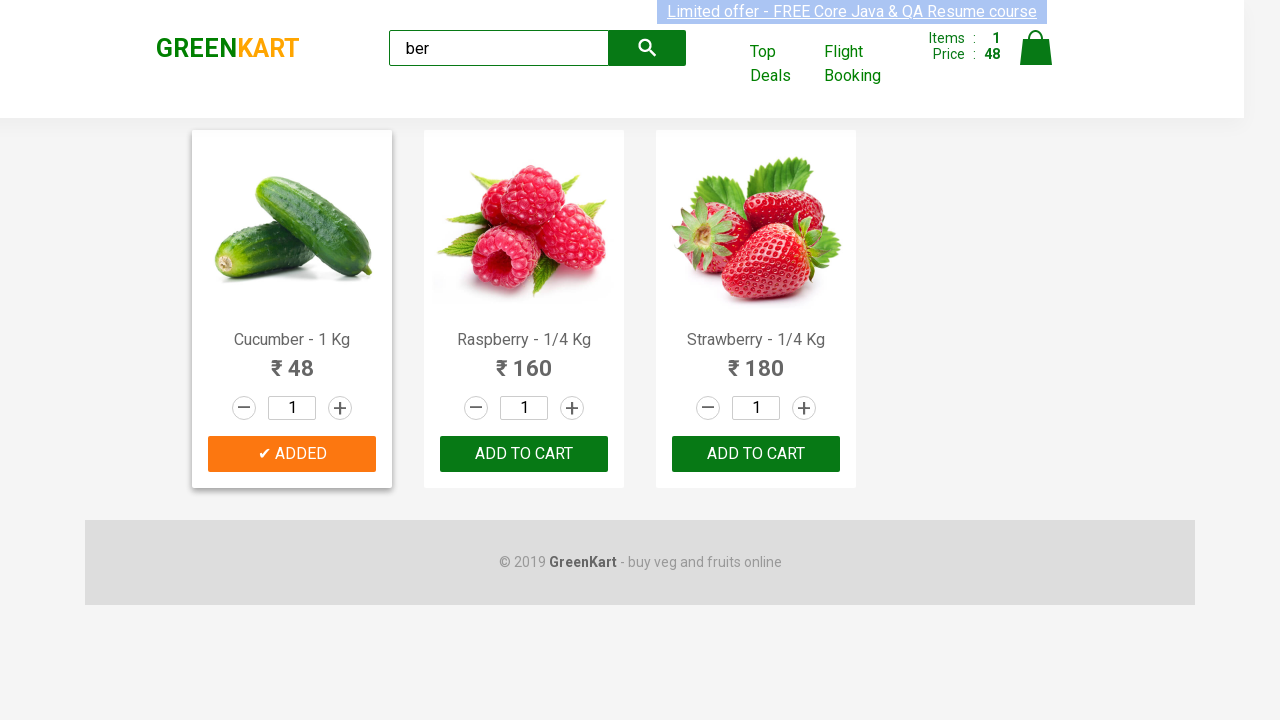

Added product 'Raspberry - 1/4 Kg' to cart at (524, 454) on xpath=//div[@class='product-action']/button >> nth=1
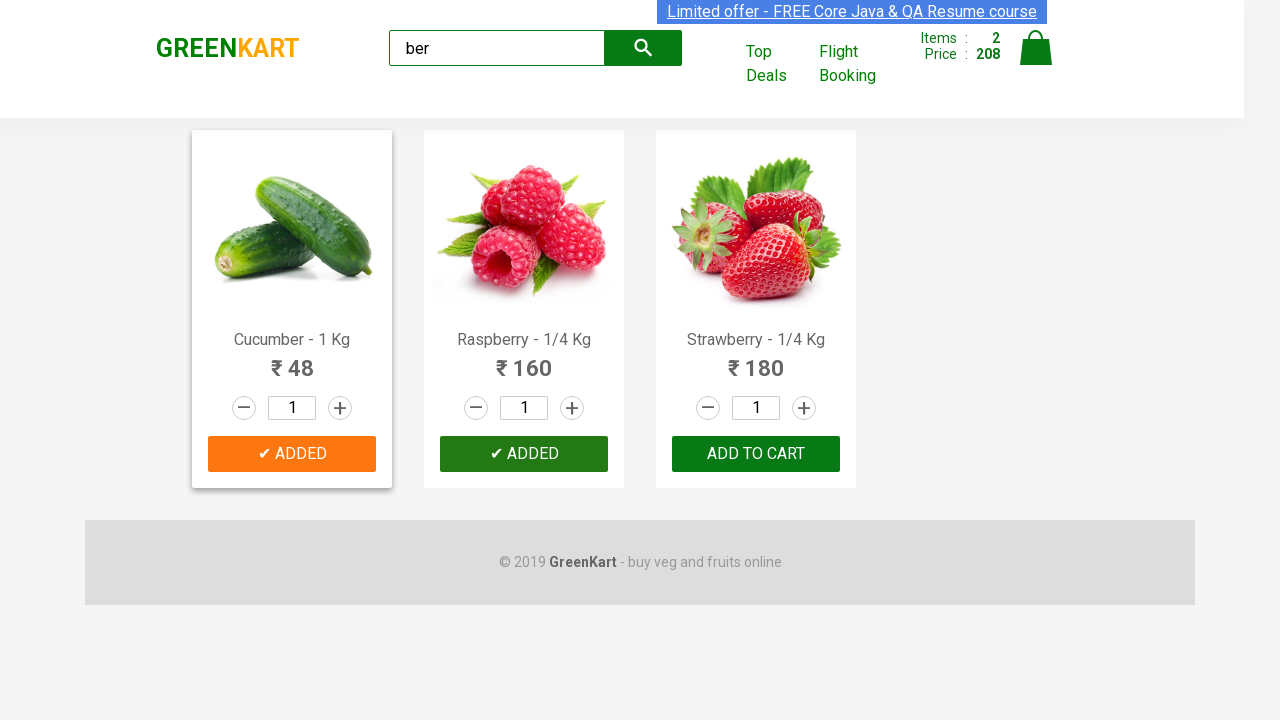

Collected product name: Strawberry - 1/4 Kg
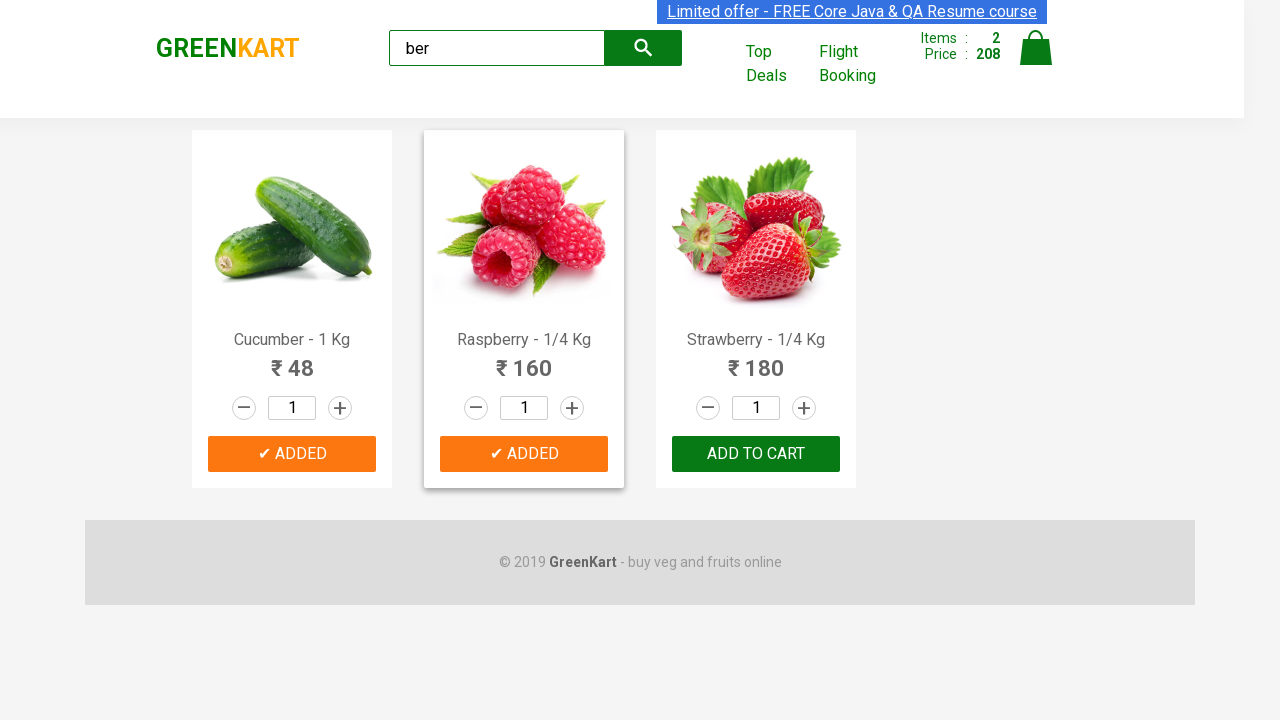

Added product 'Strawberry - 1/4 Kg' to cart at (756, 454) on xpath=//div[@class='product-action']/button >> nth=2
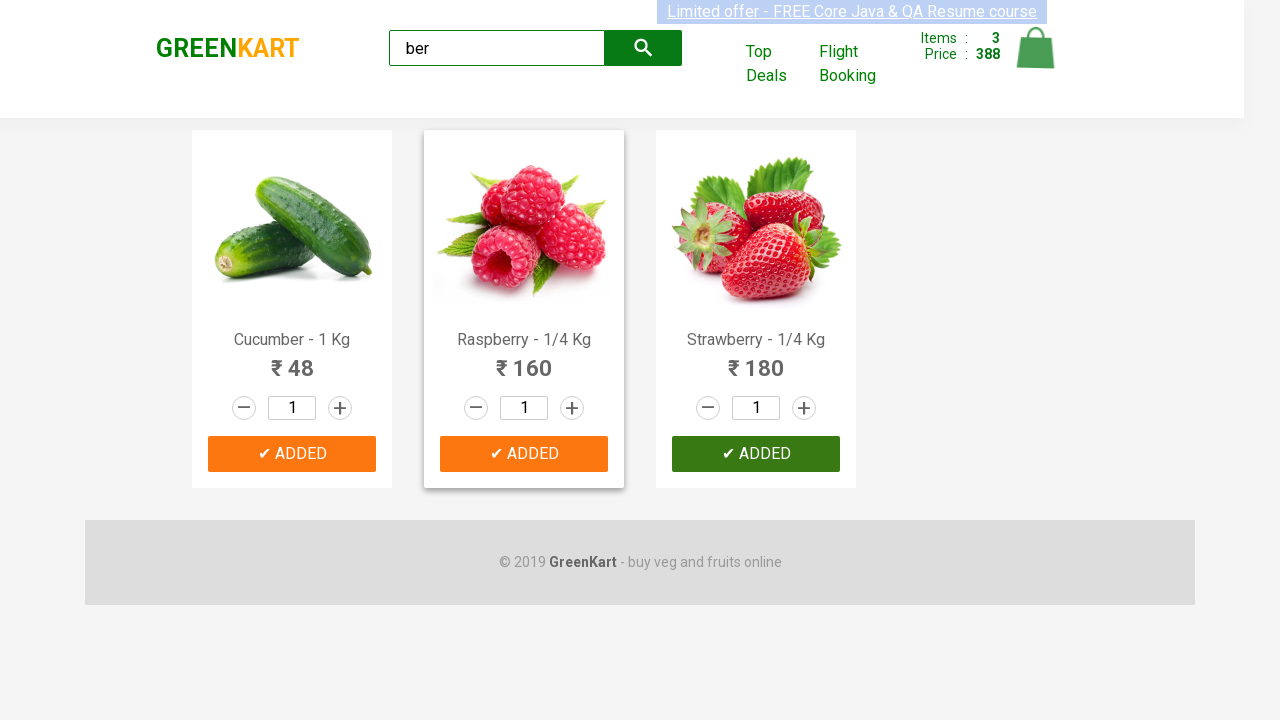

Clicked cart icon to open cart at (1036, 48) on img[alt='Cart']
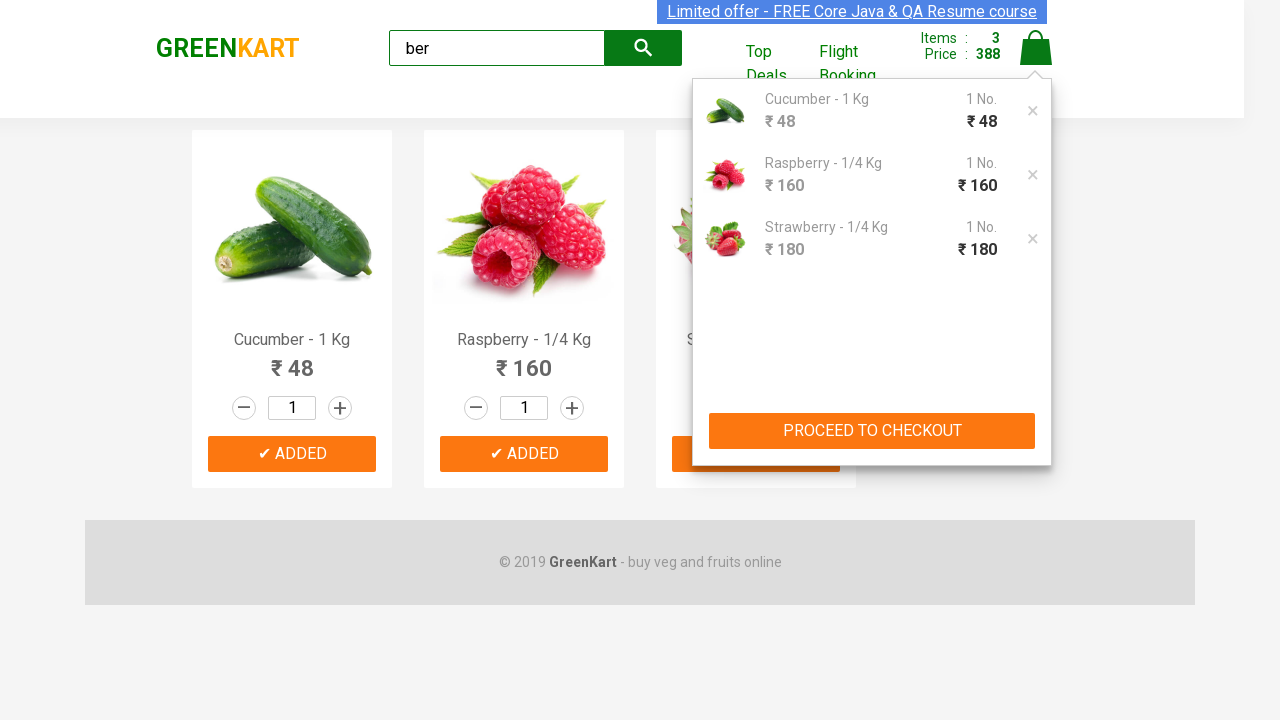

Clicked 'PROCEED TO CHECKOUT' button at (872, 431) on xpath=//button[text()='PROCEED TO CHECKOUT']
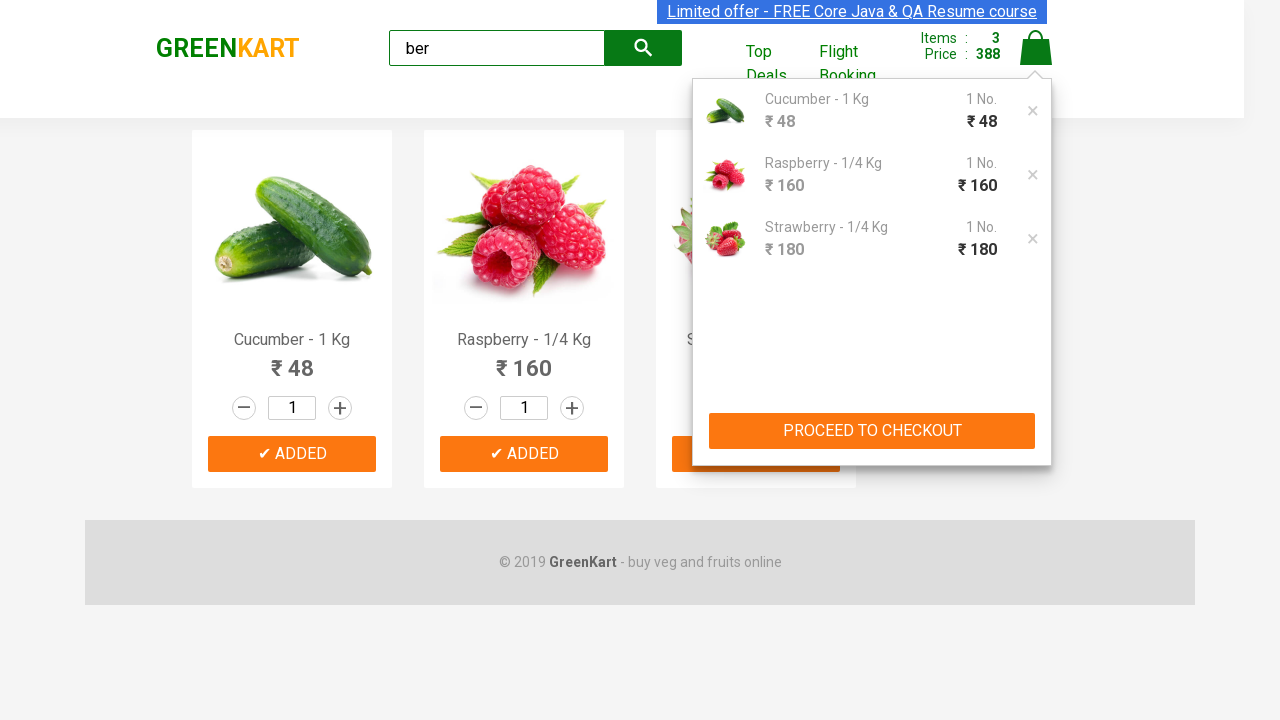

Checkout page loaded and promo code field is visible
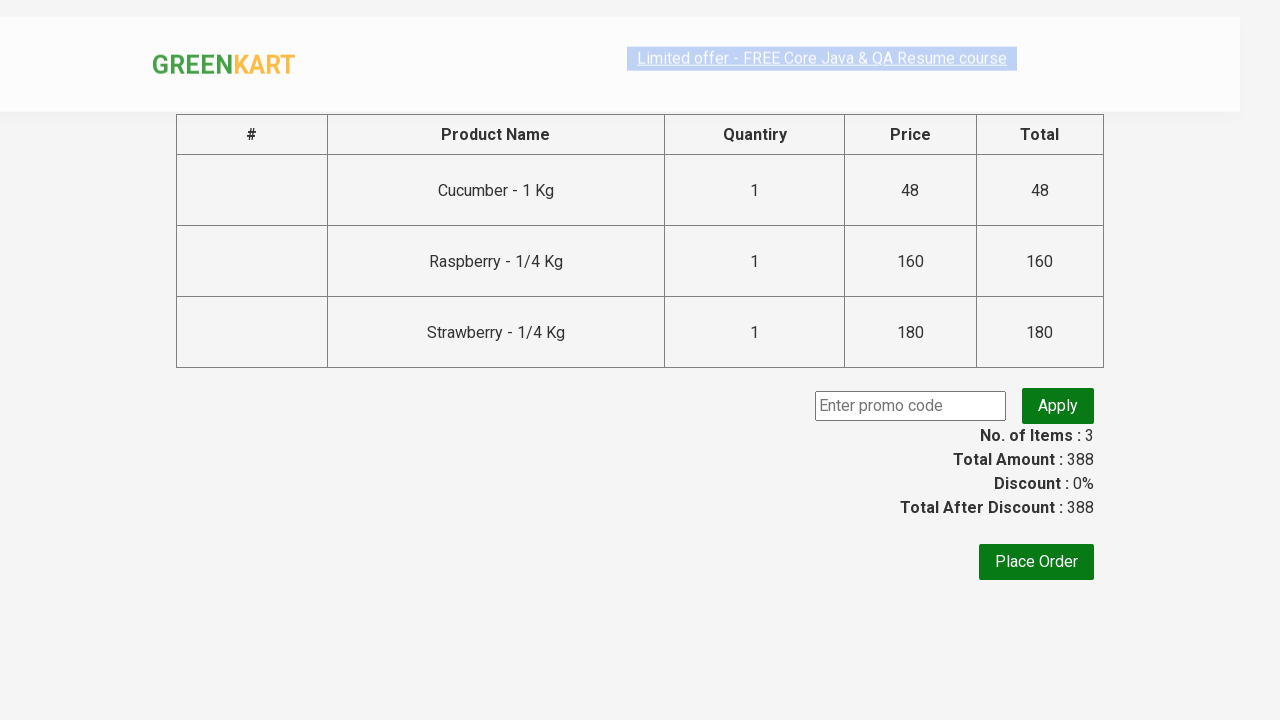

Located all basket items
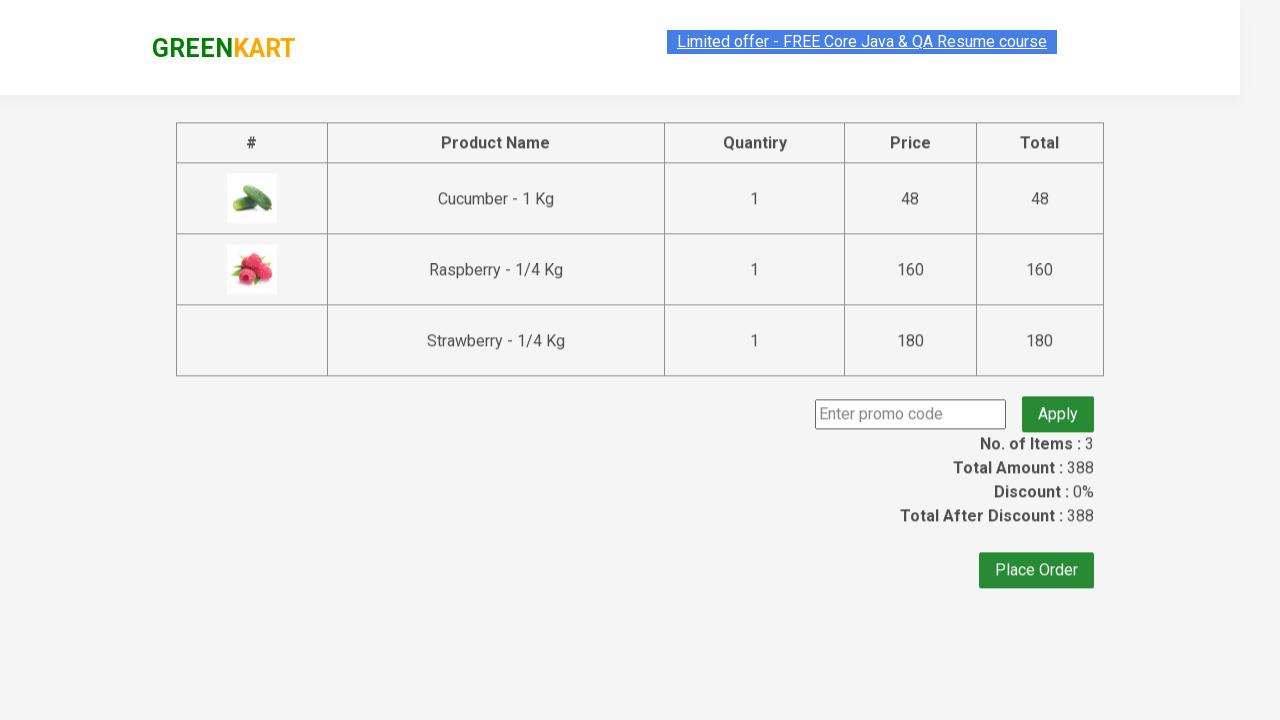

Collected basket item: Cucumber - 1 Kg
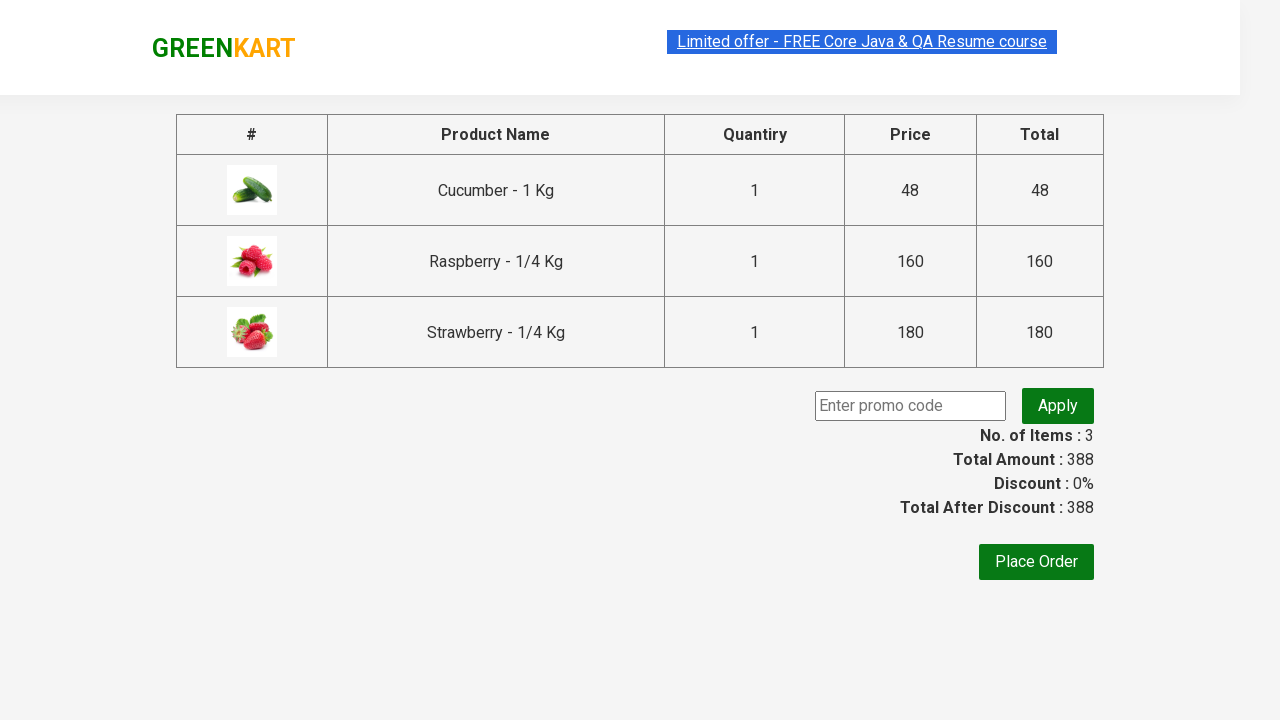

Collected basket item: Raspberry - 1/4 Kg
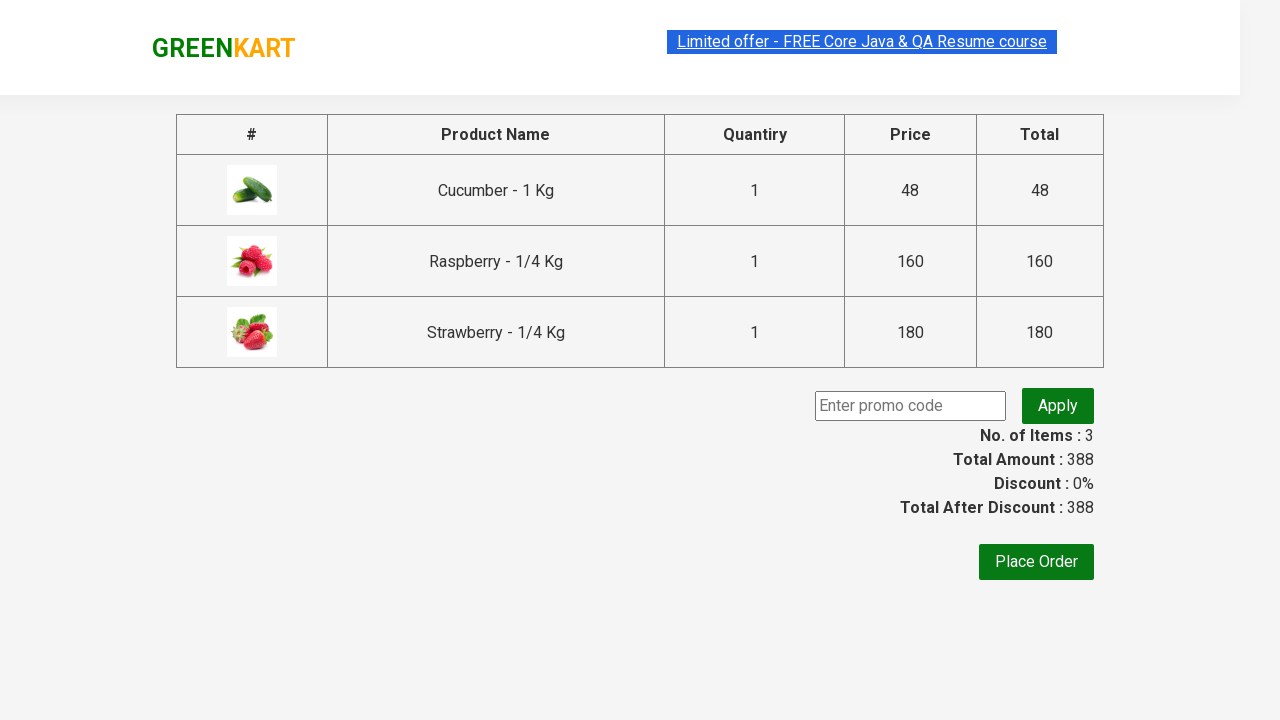

Collected basket item: Strawberry - 1/4 Kg
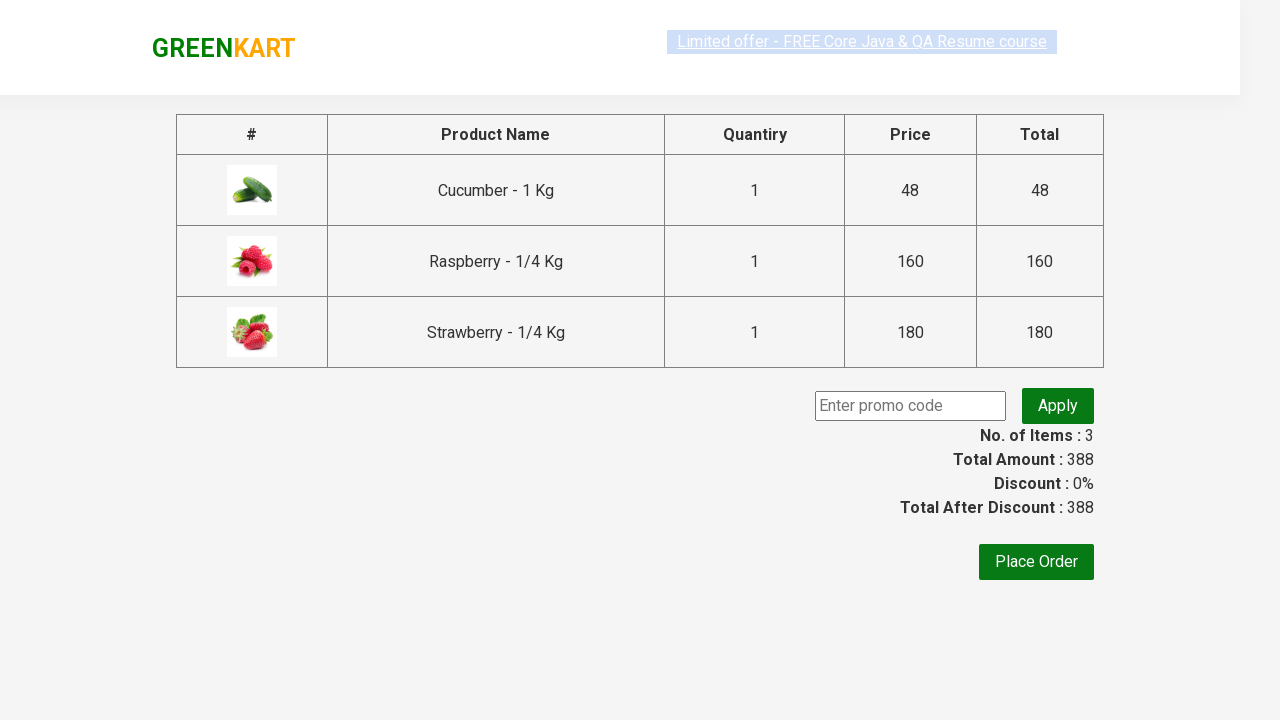

Verified basket items match products added to cart
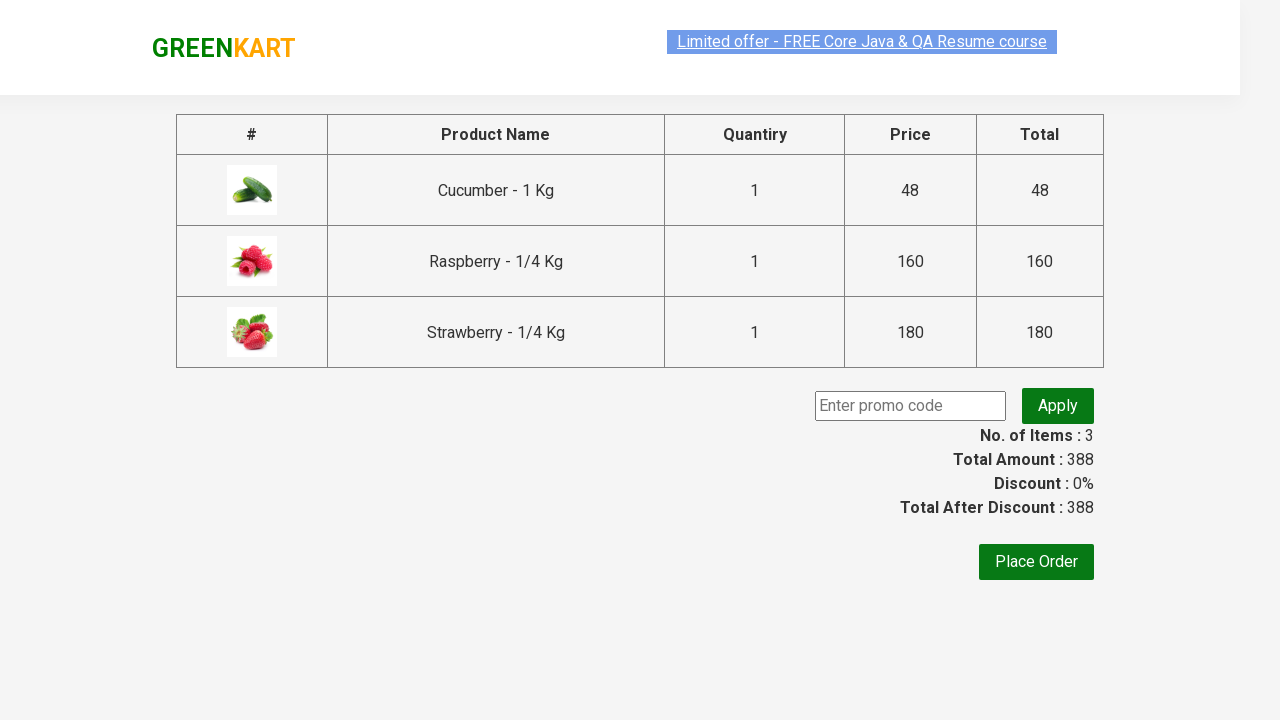

Captured price before discount: 388
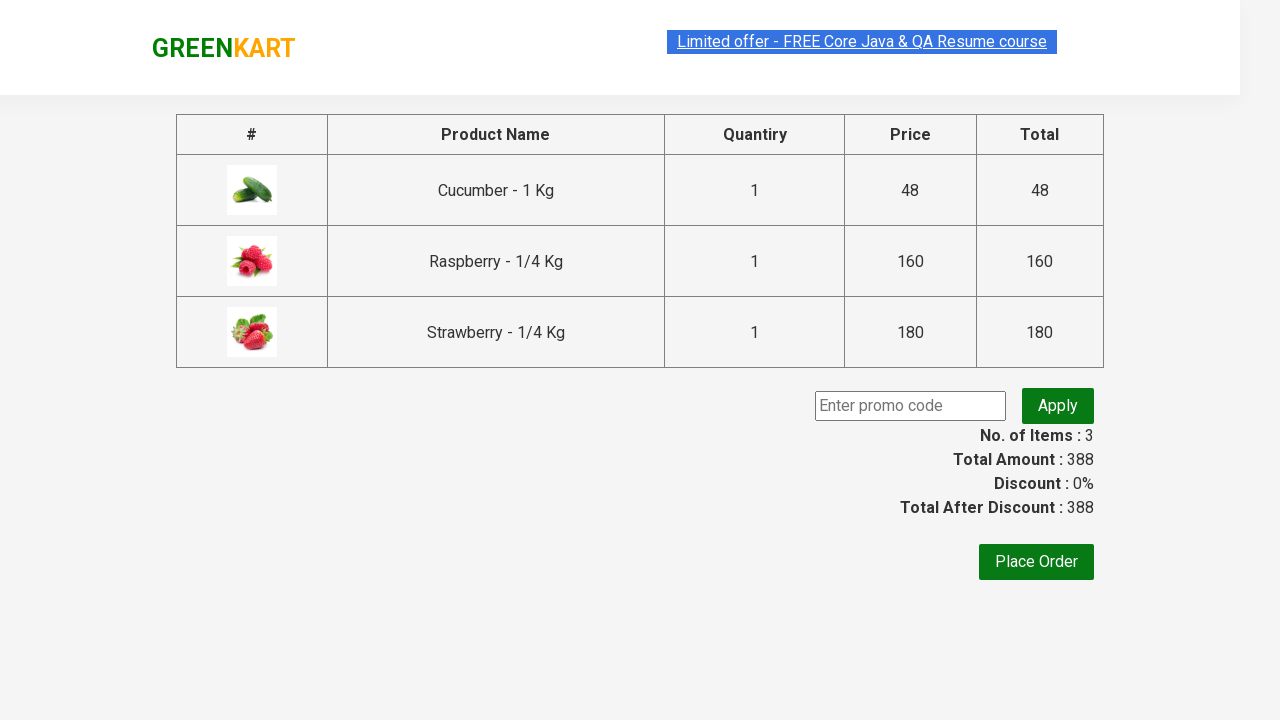

Filled promo code field with 'rahulshettyacademy' on .promoCode
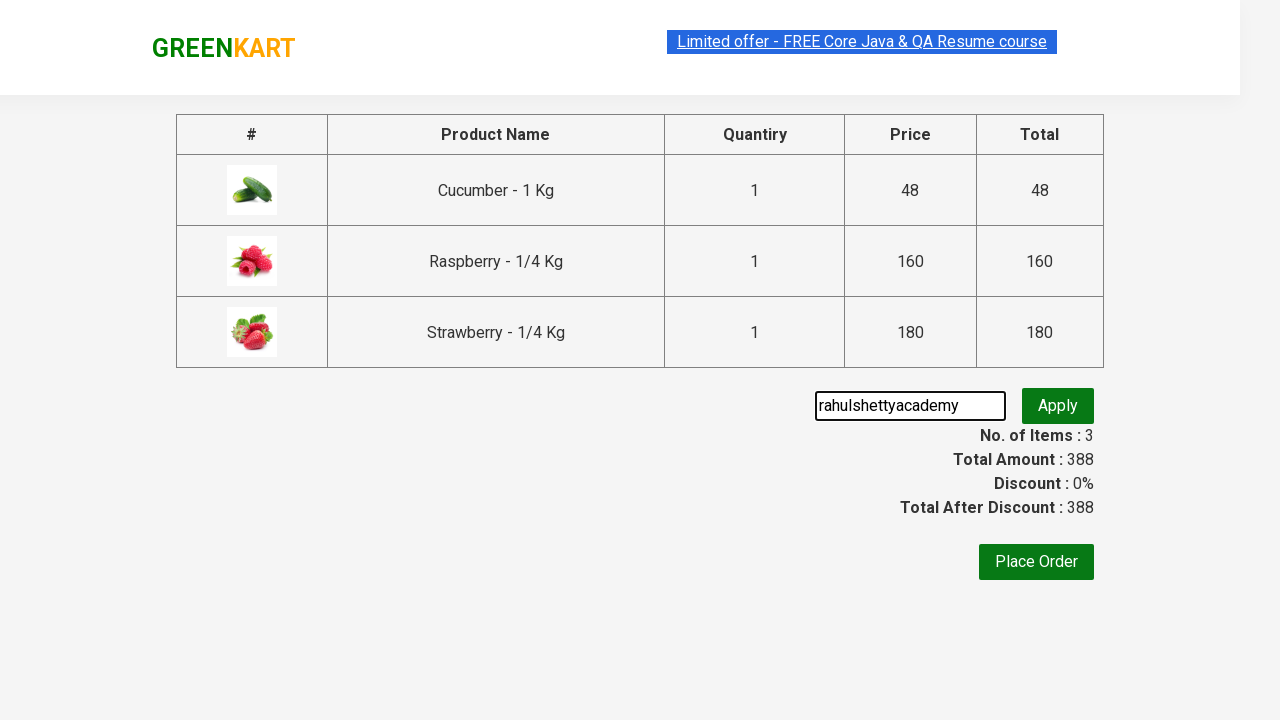

Clicked promo code apply button at (1058, 406) on .promoBtn
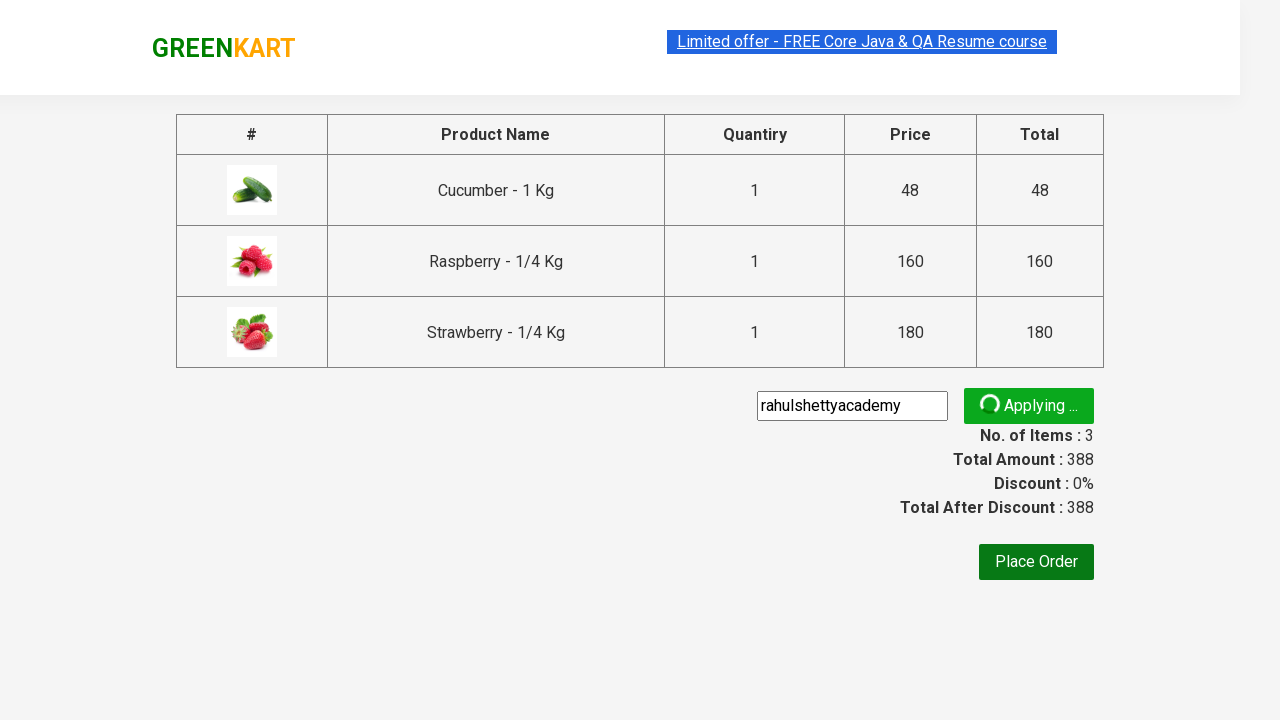

Promo code application confirmed
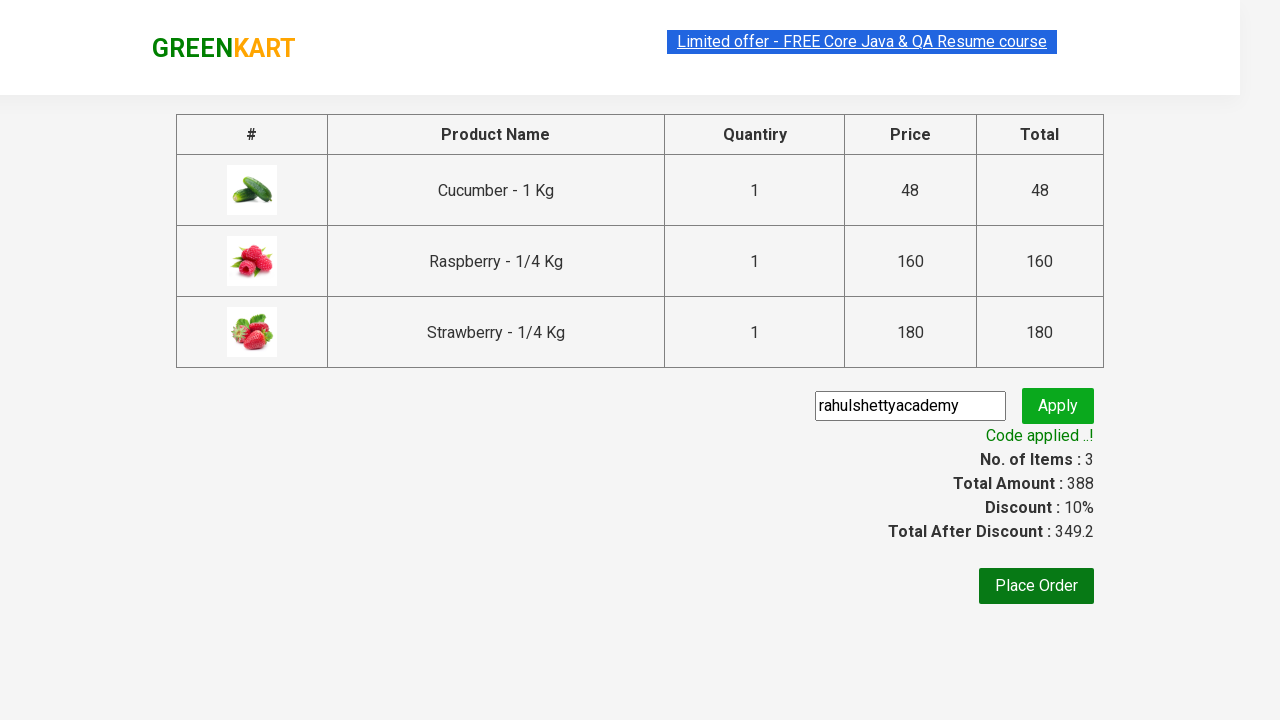

Captured promo info: Code applied ..!
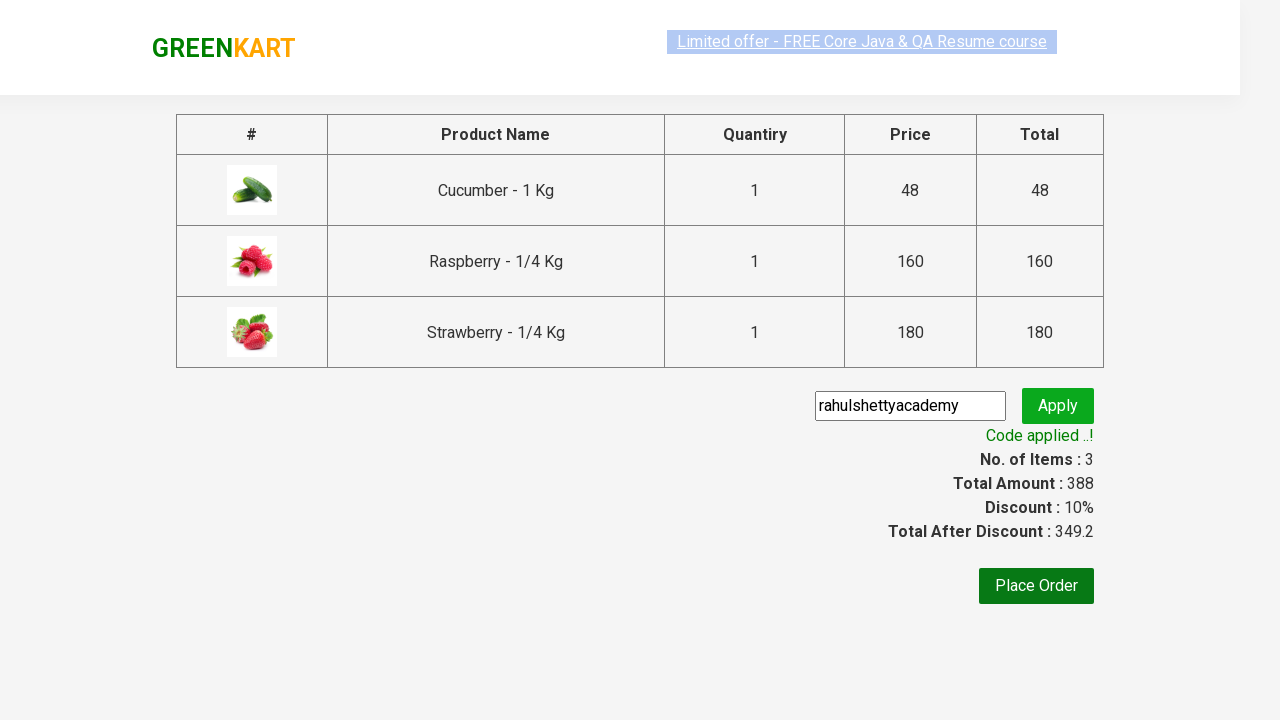

Captured price after discount: 349.2
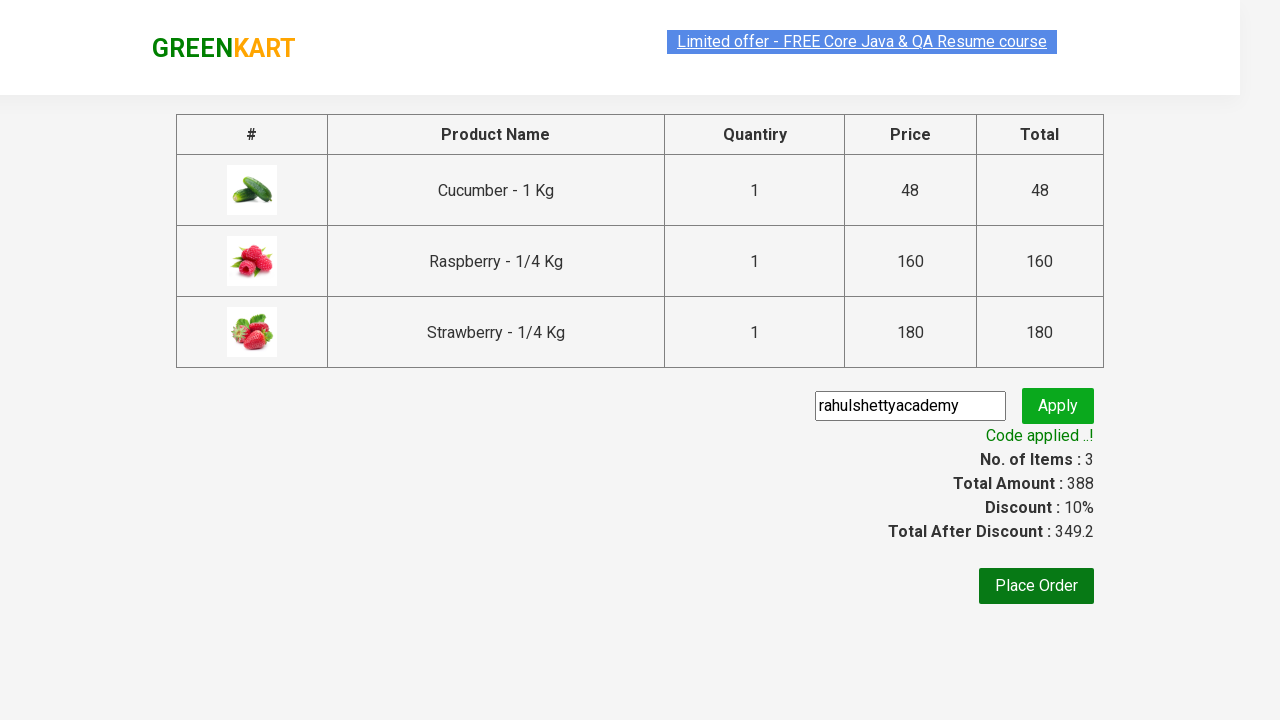

Verified discount was successfully applied
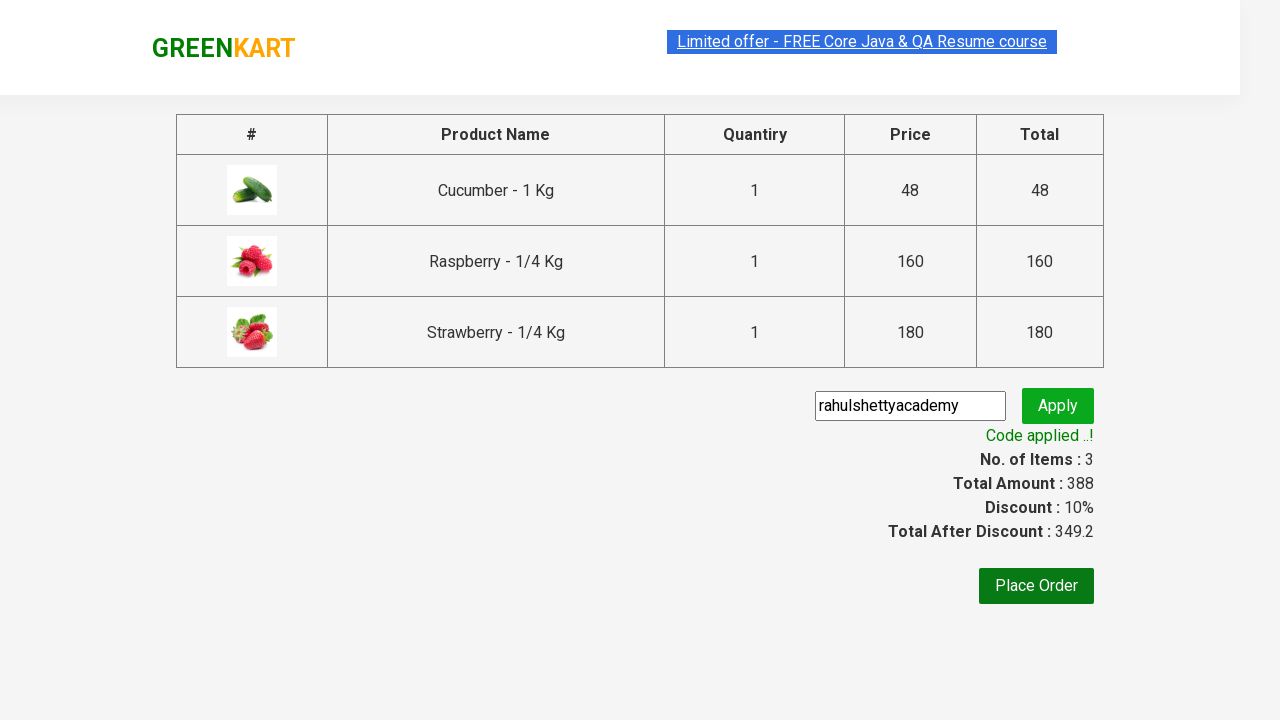

Located all product amounts in checkout table
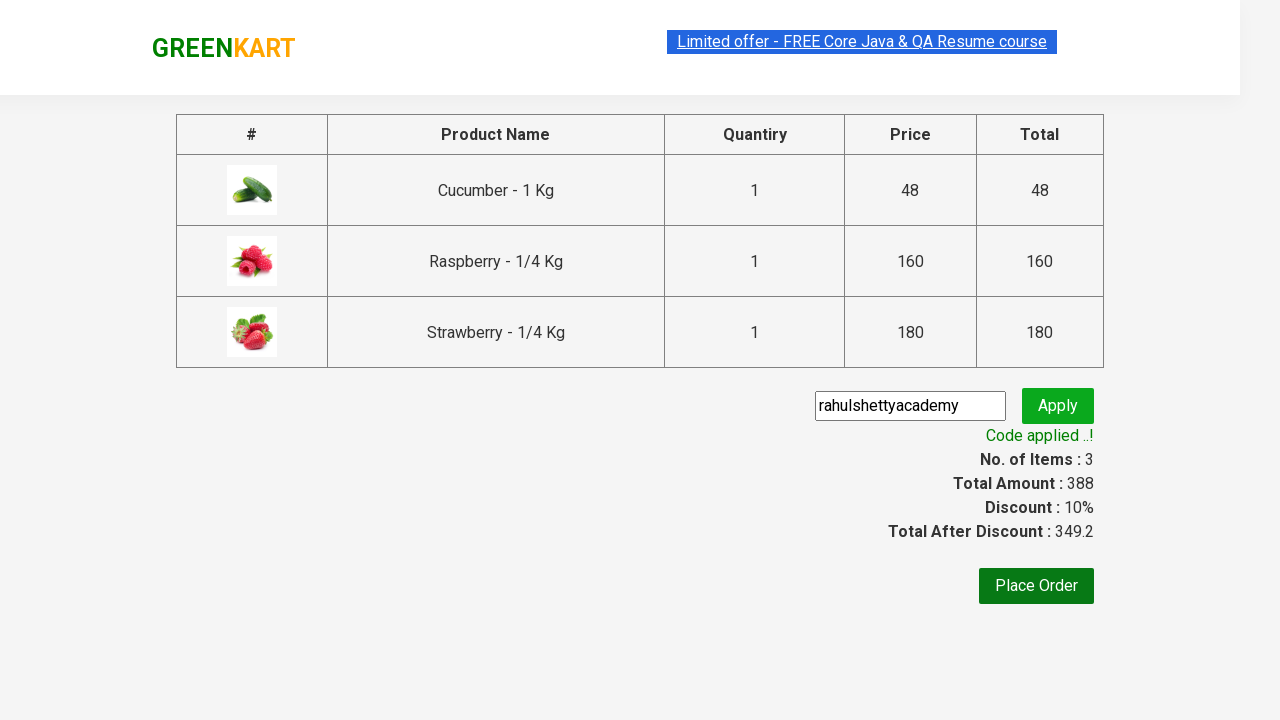

Added amount 48 to sum (total: 48)
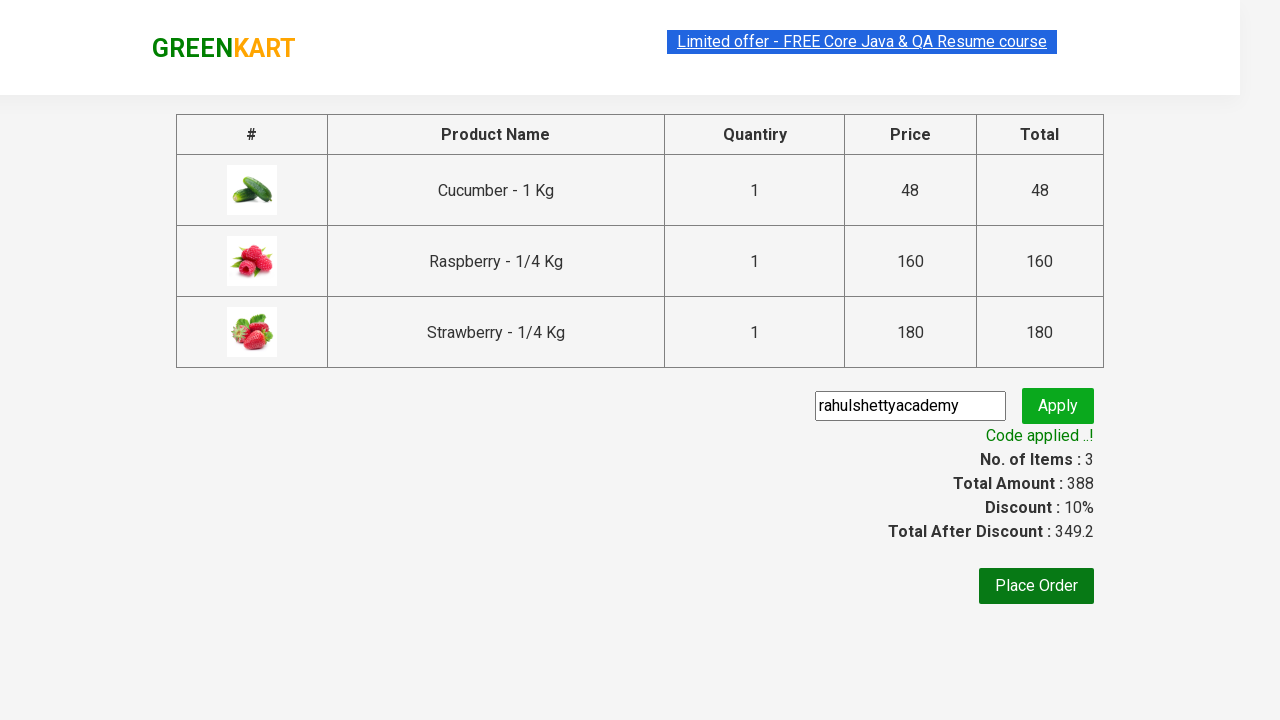

Added amount 160 to sum (total: 208)
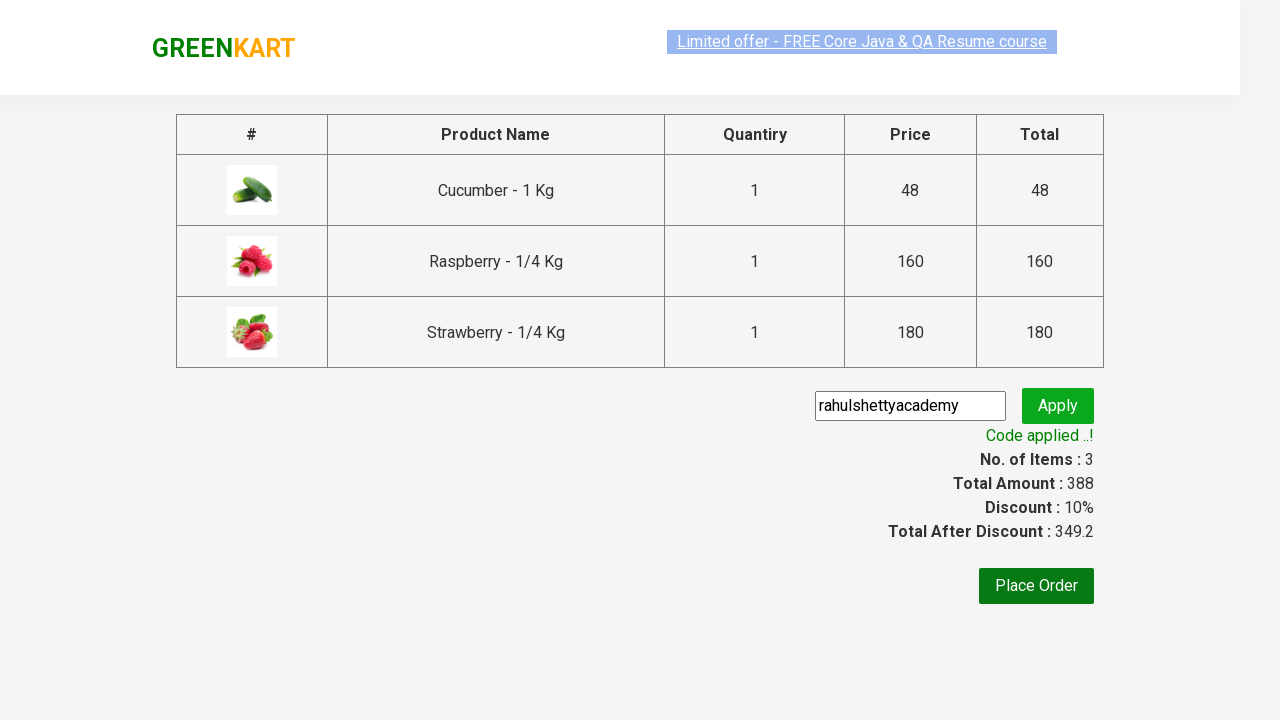

Added amount 180 to sum (total: 388)
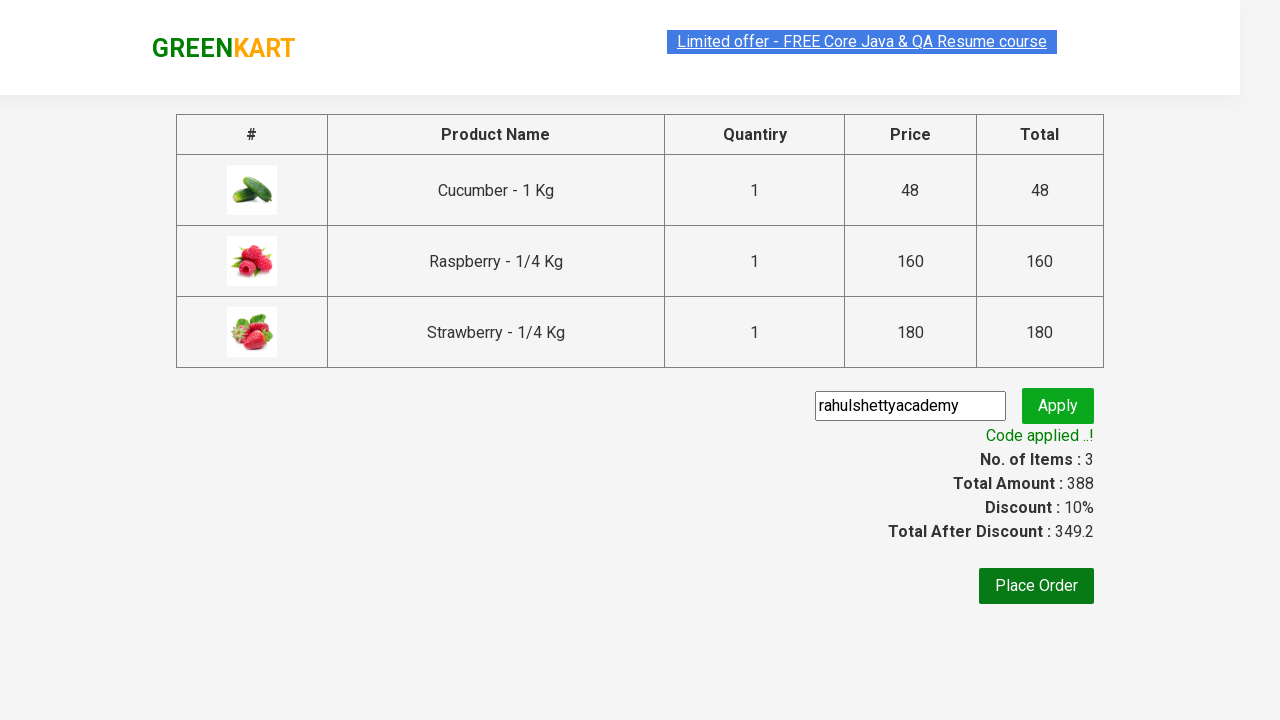

Captured total amount from page: 388
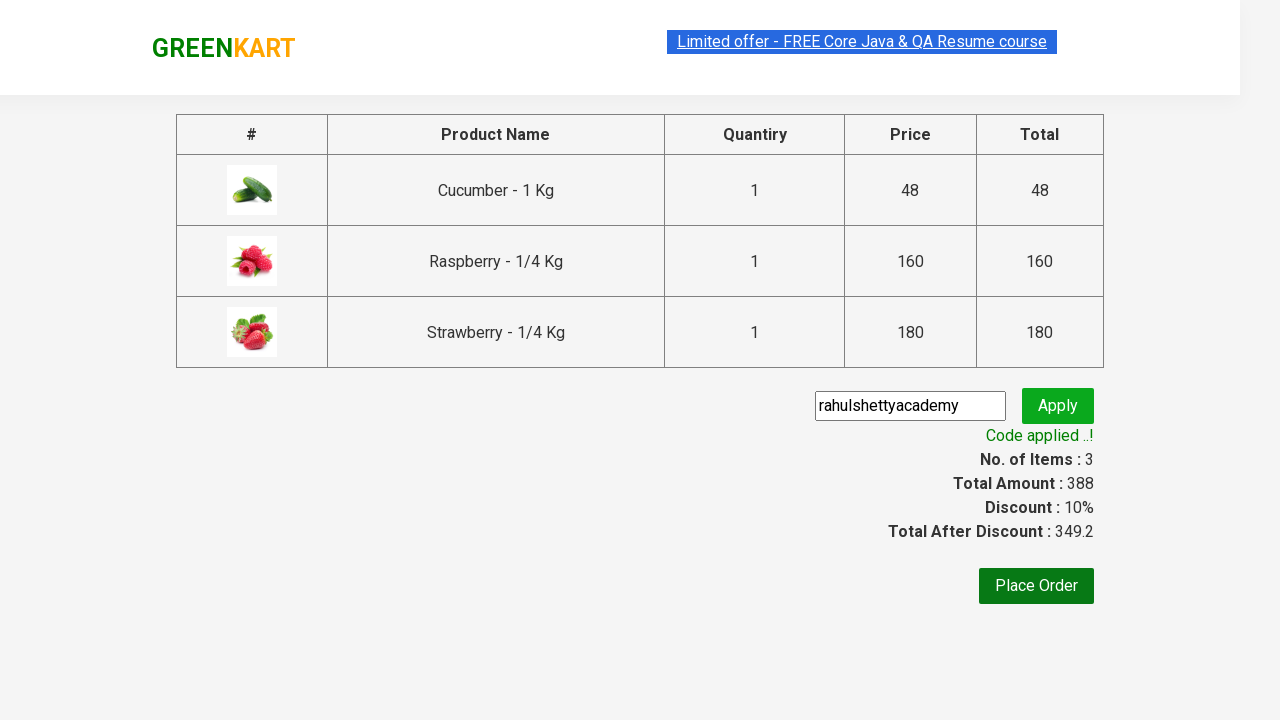

Verified total amount calculation matches sum of individual products
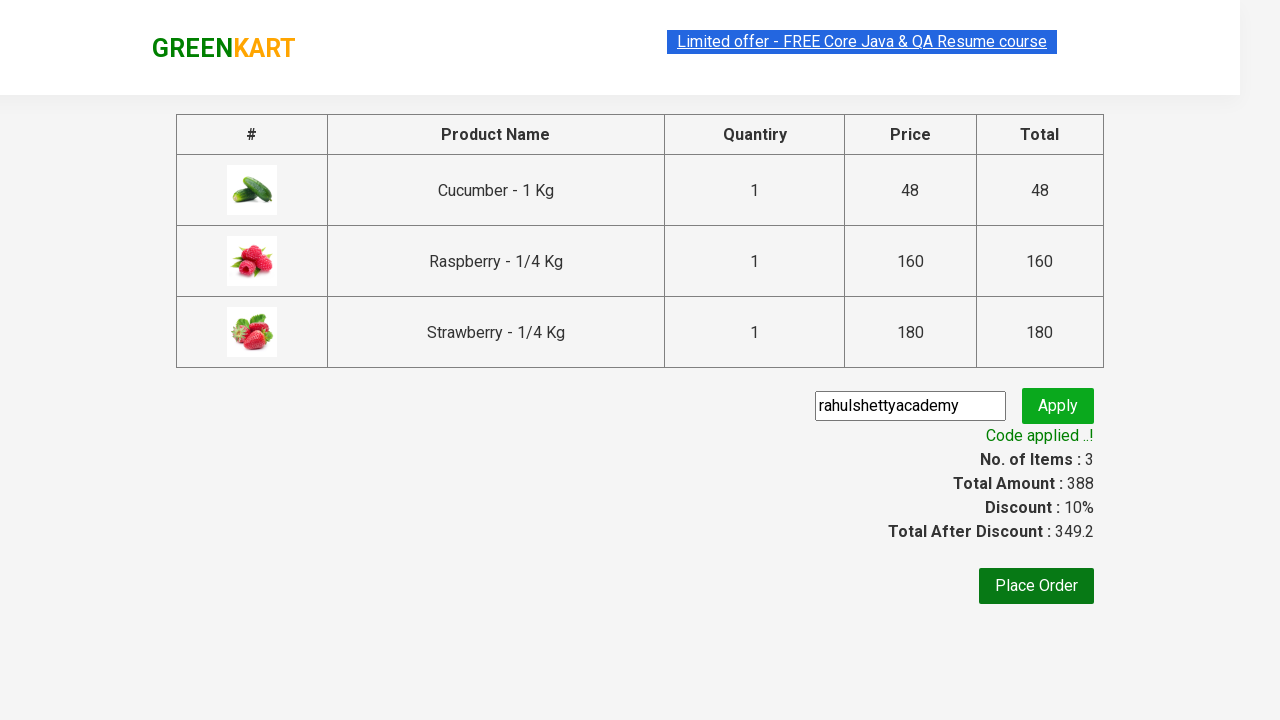

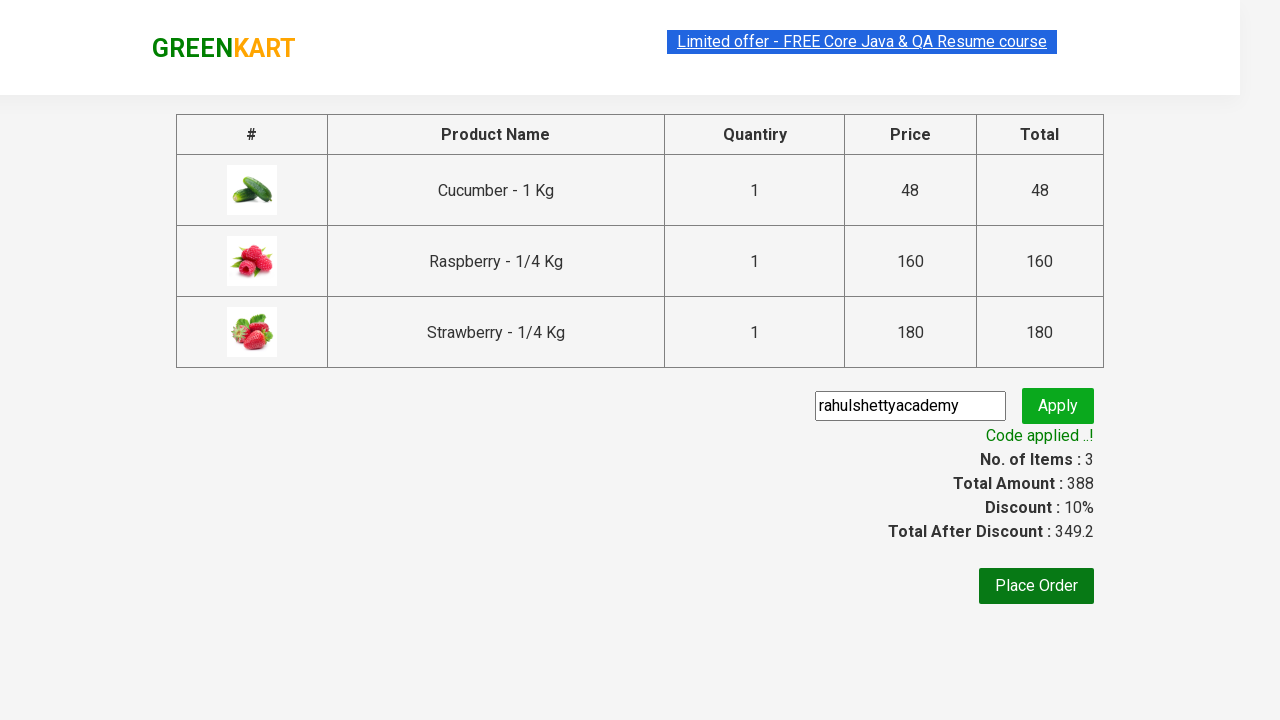